Tests negative login scenario by entering invalid credentials and verifying error message appears

Starting URL: https://naveenautomationlabs.com/opencart/index.php?route=account/login

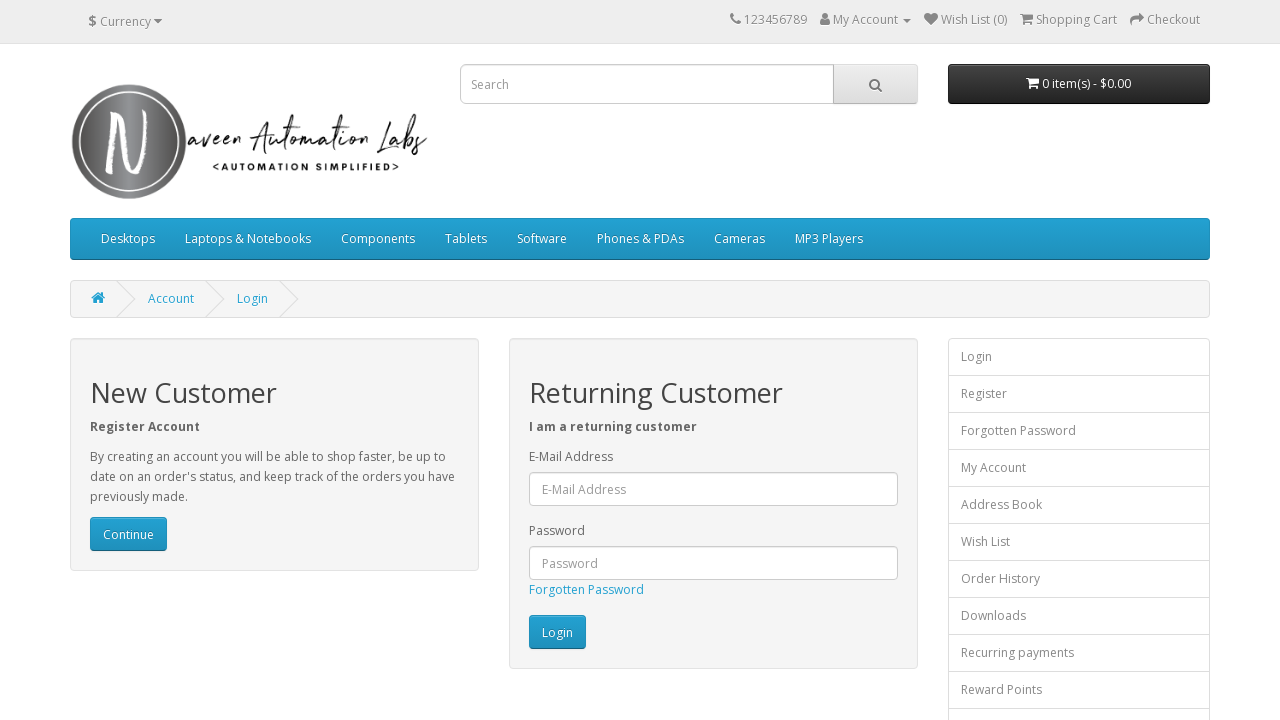

Filled email field with test@gmail.com on #input-email
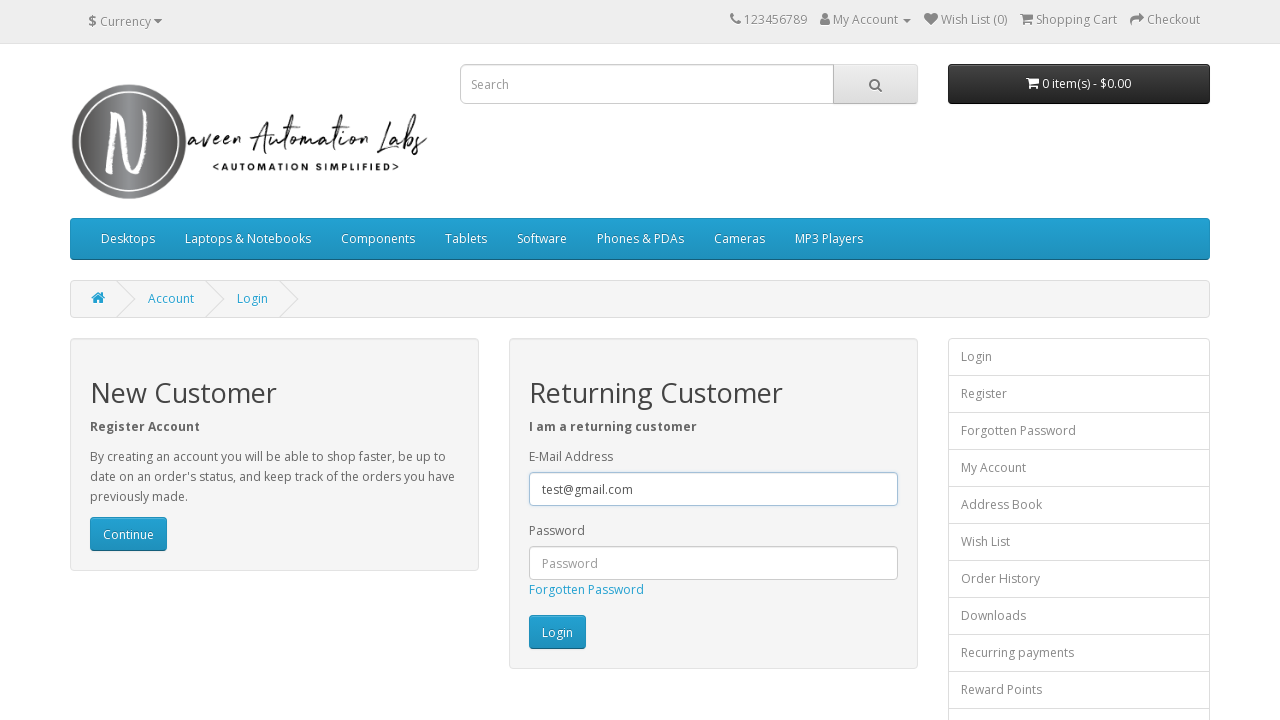

Filled password field with invalid password '555' on #input-password
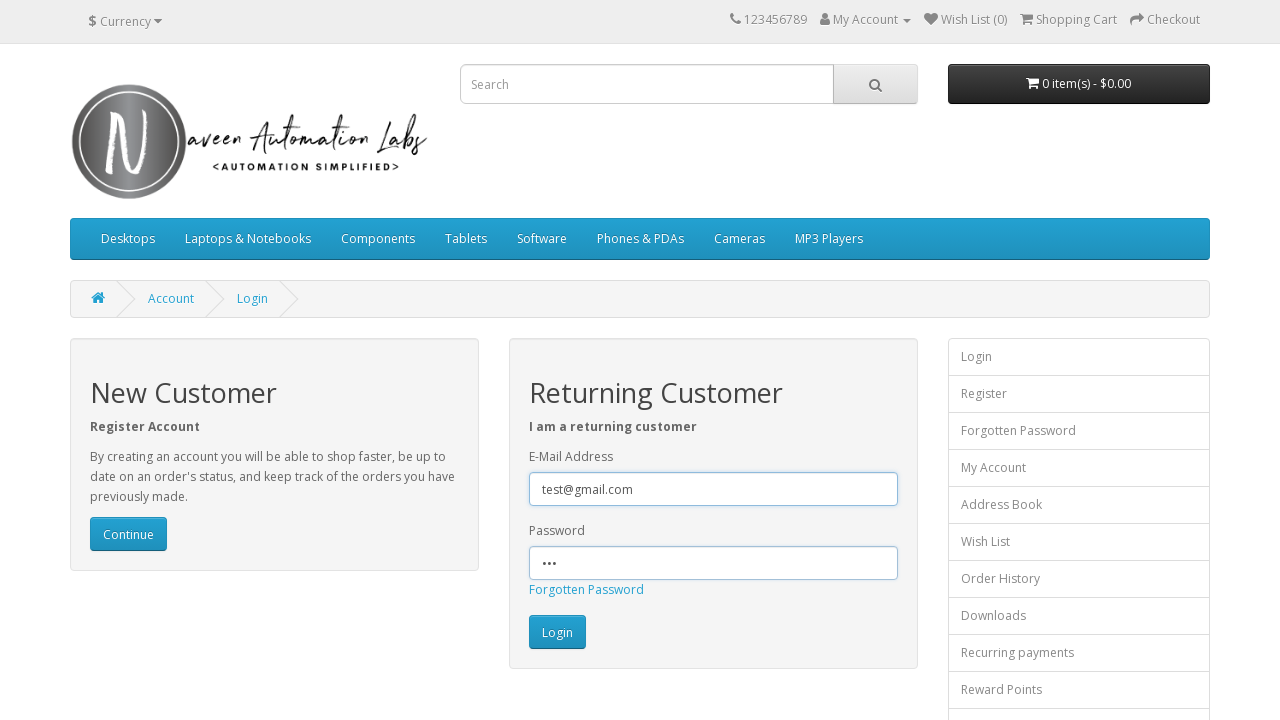

Clicked Login button at (557, 632) on input[value='Login']
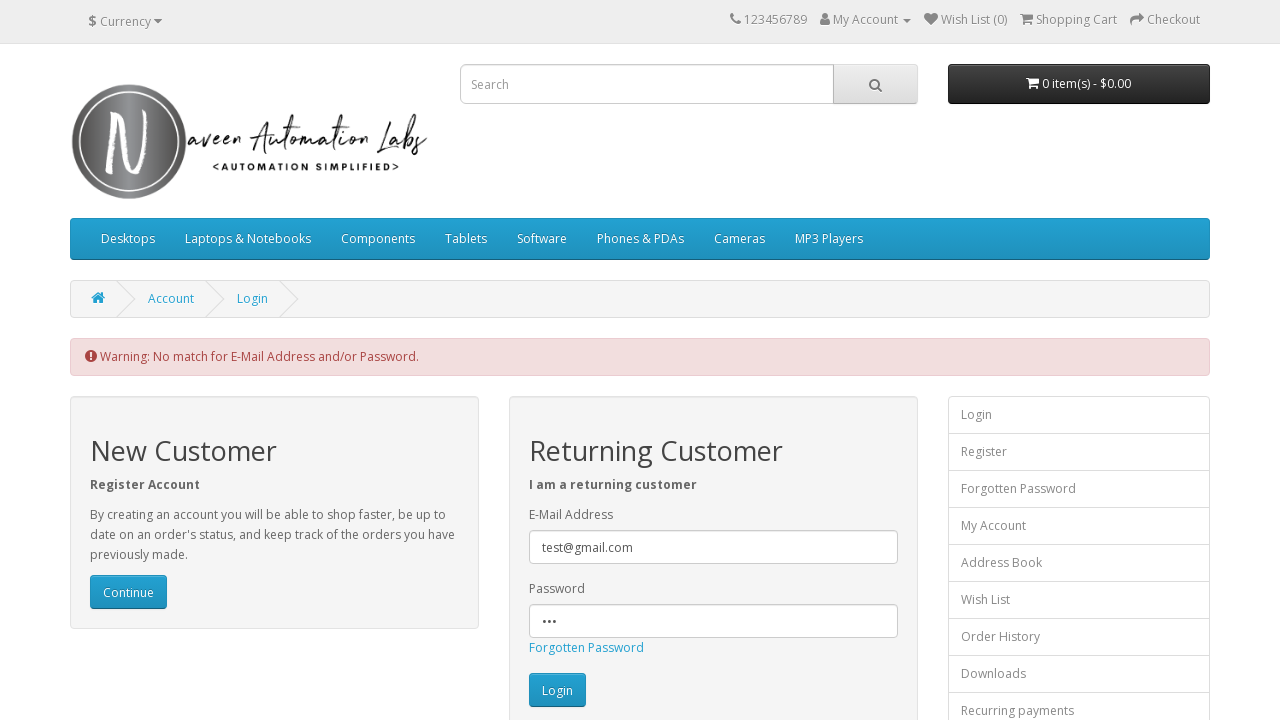

Error message appeared confirming negative login test passed
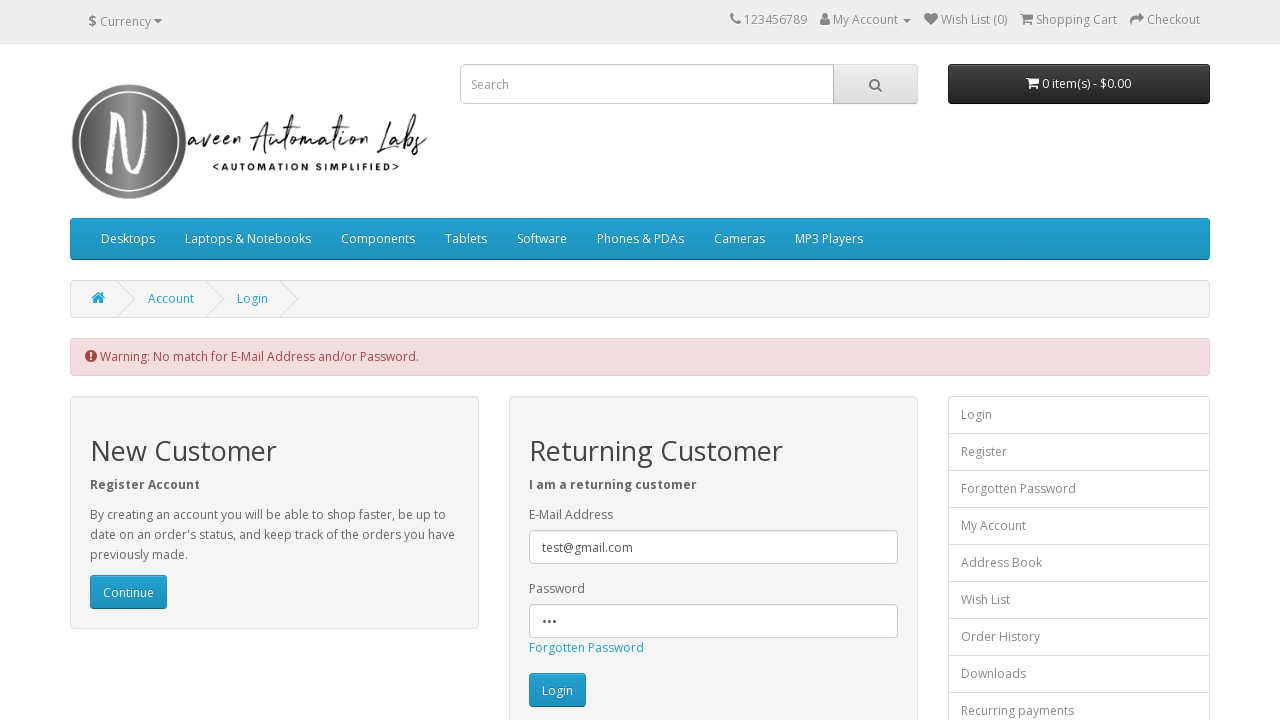

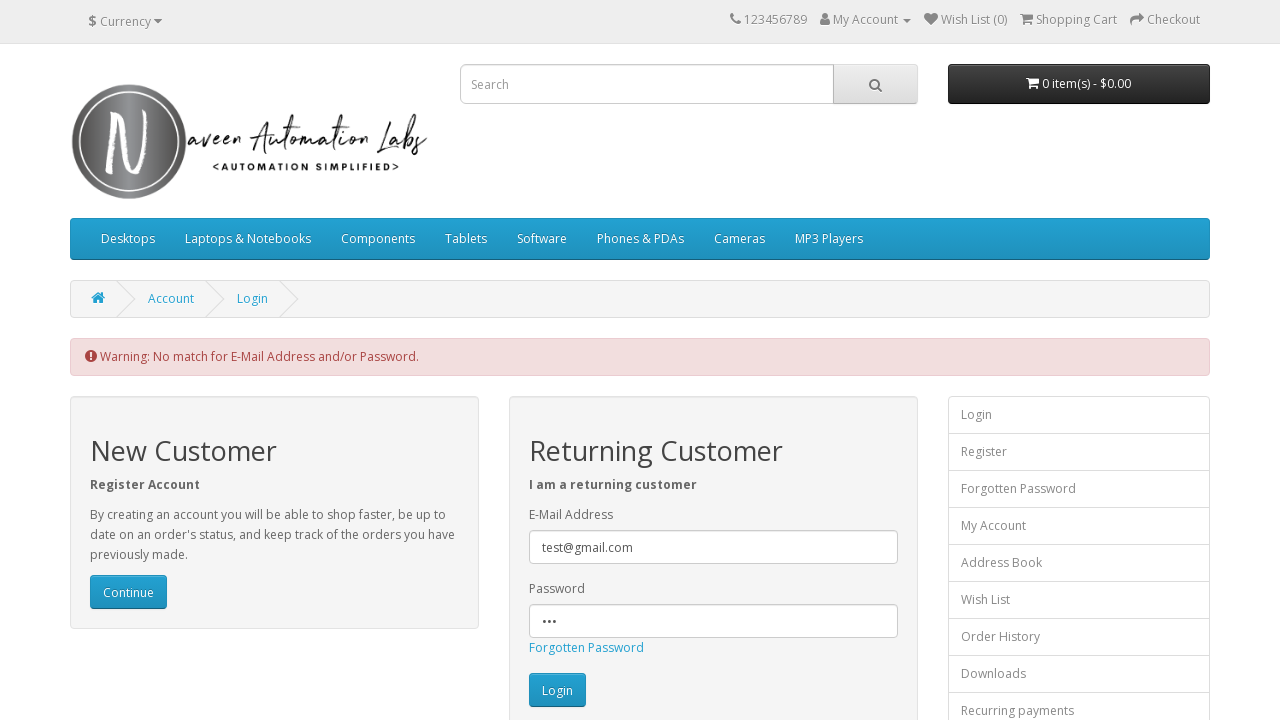